Tests triangle identifier with sides 5, 4, 4 which should identify an Isosceles triangle

Starting URL: https://testpages.eviltester.com/styled/apps/triangle/triangle001.html

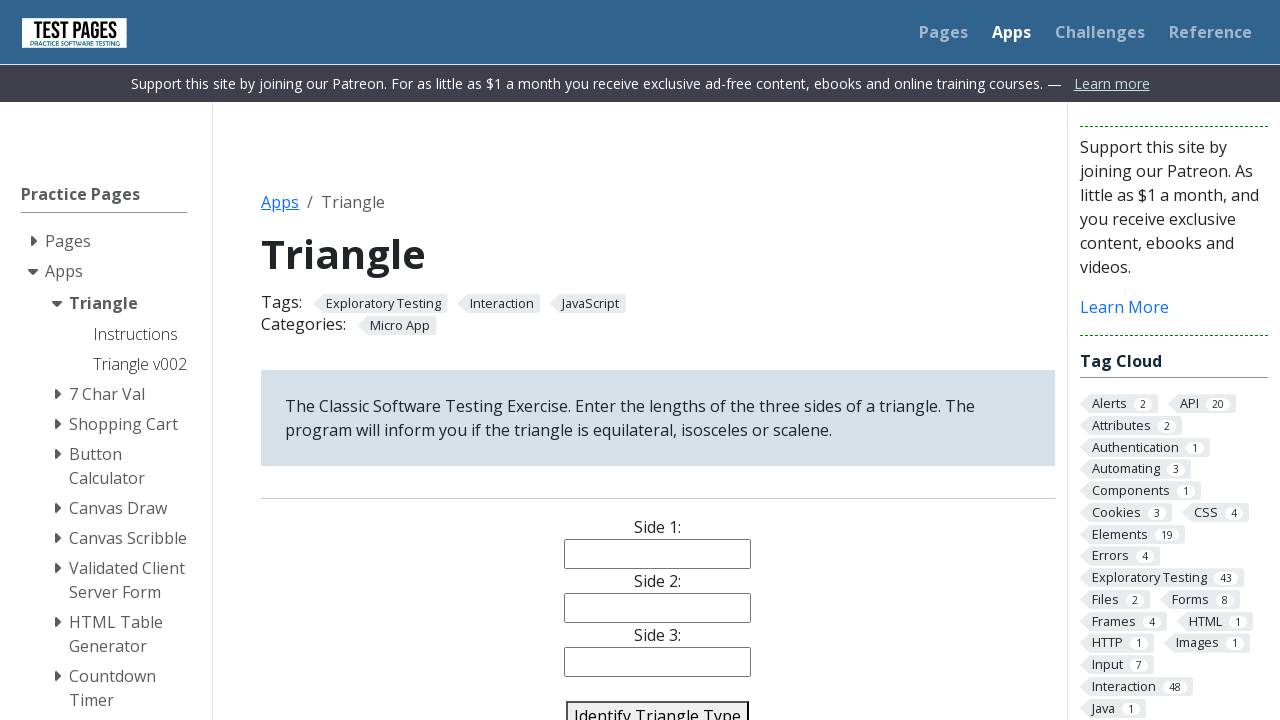

Filled side 1 with value 5 on input[name='side1']
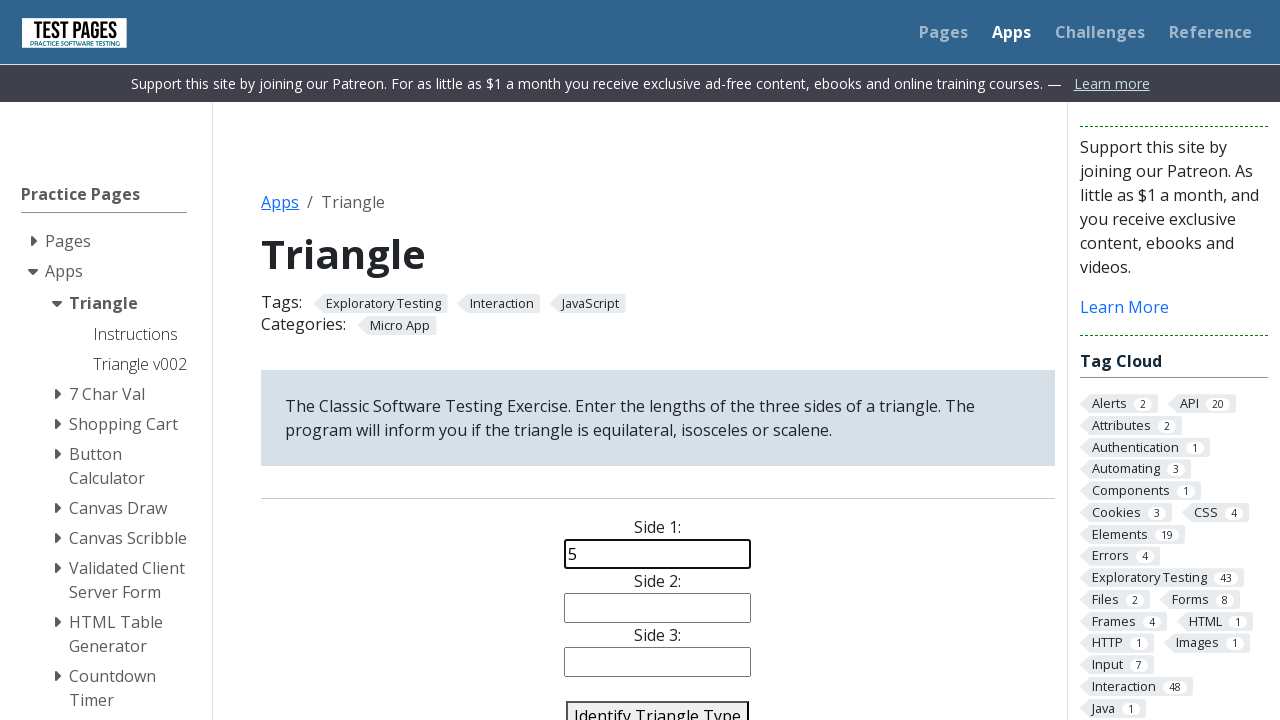

Filled side 2 with value 4 on input[name='side2']
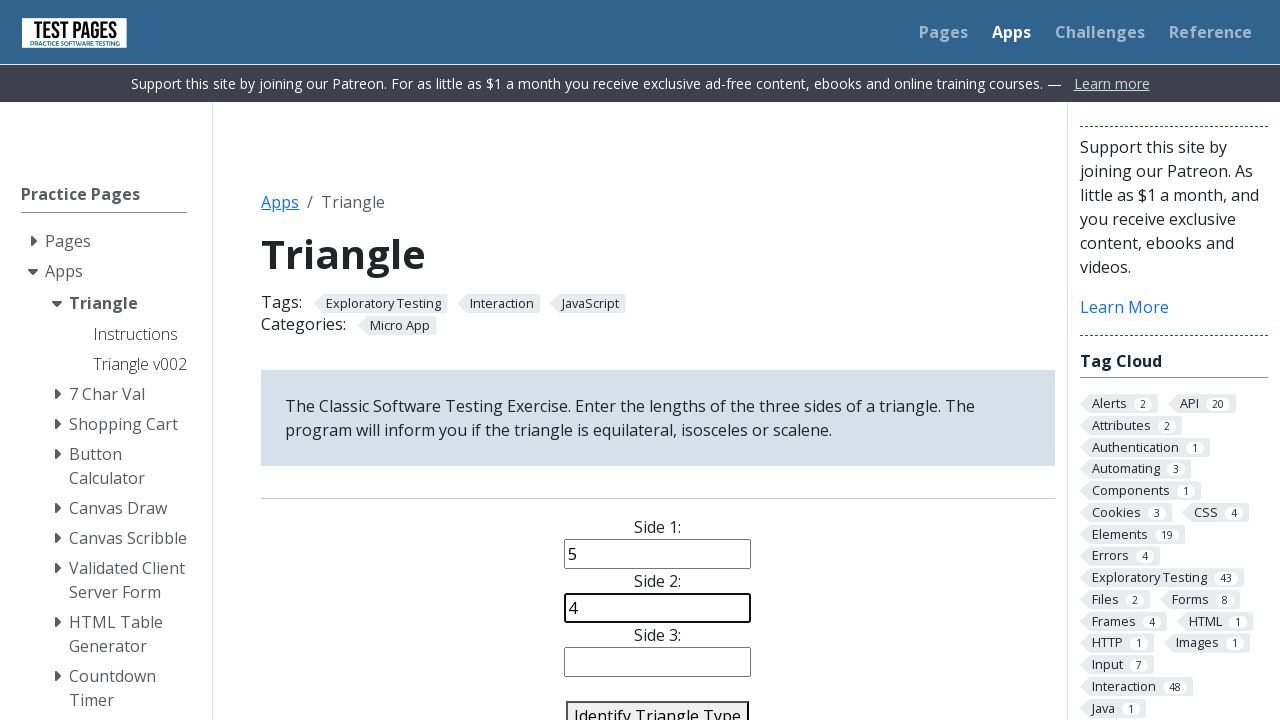

Filled side 3 with value 4 on input[name='side3']
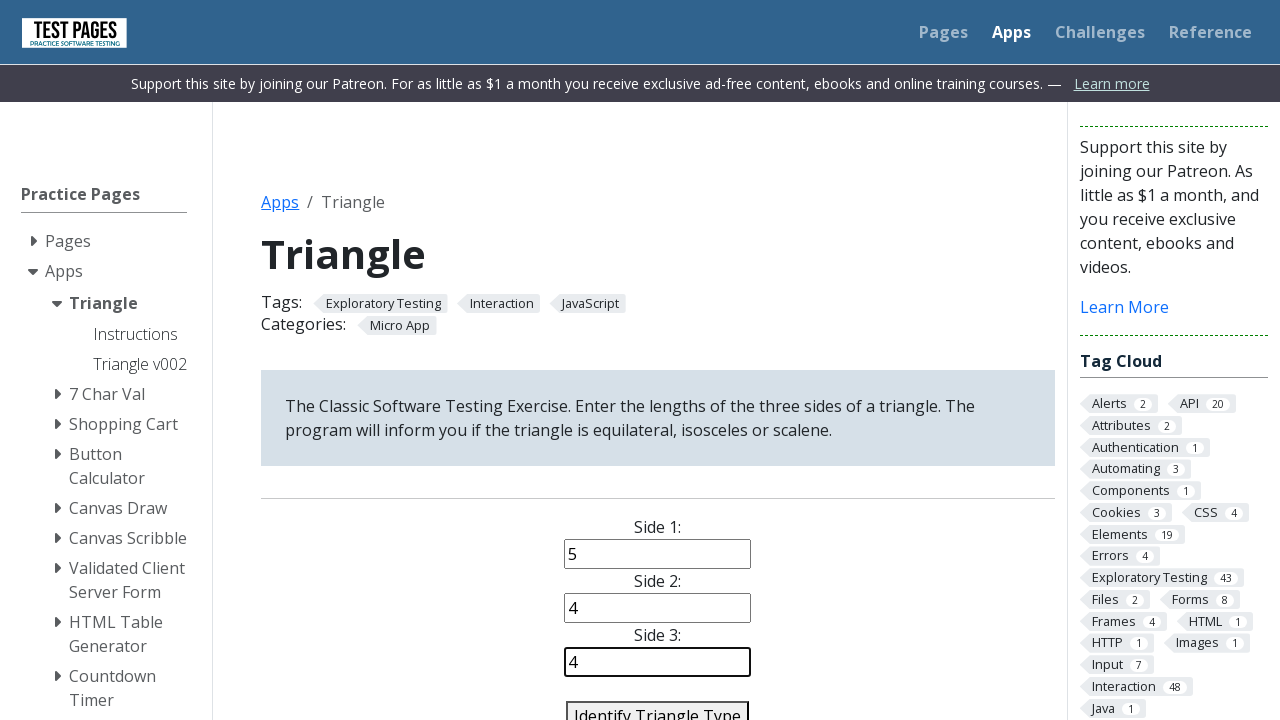

Clicked identify triangle button at (658, 705) on #identify-triangle-action
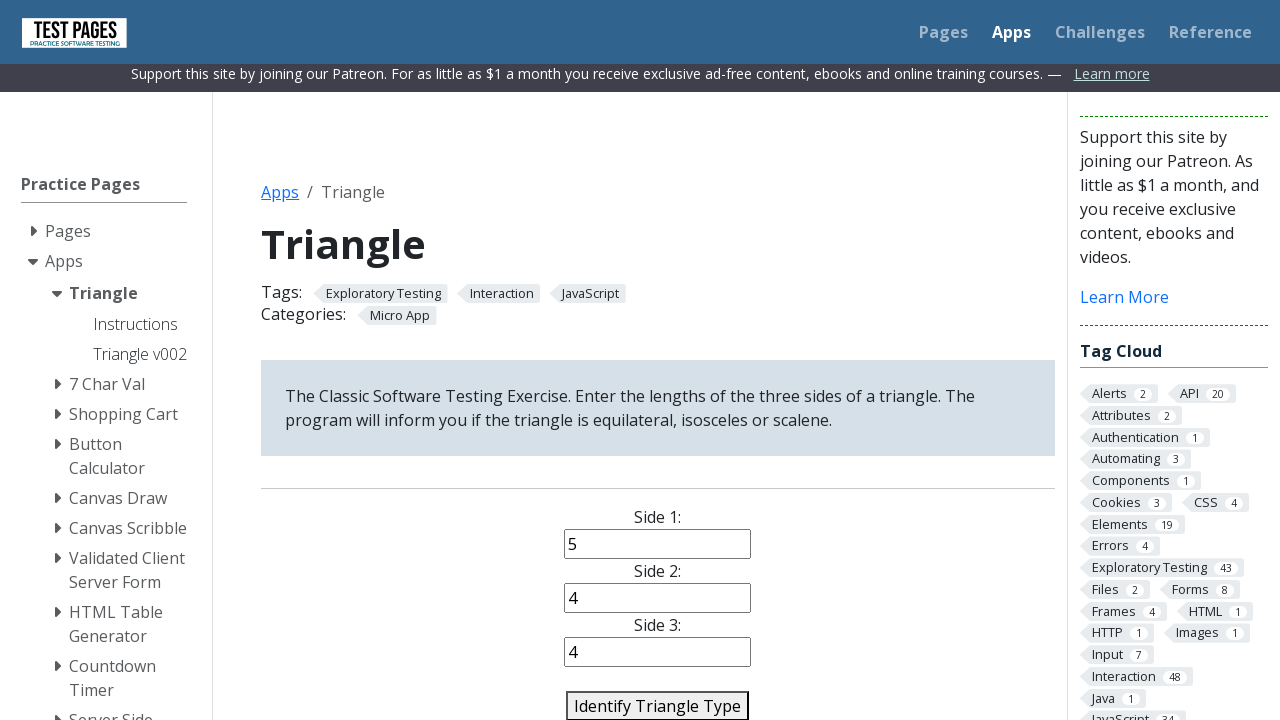

Triangle type result appeared on page
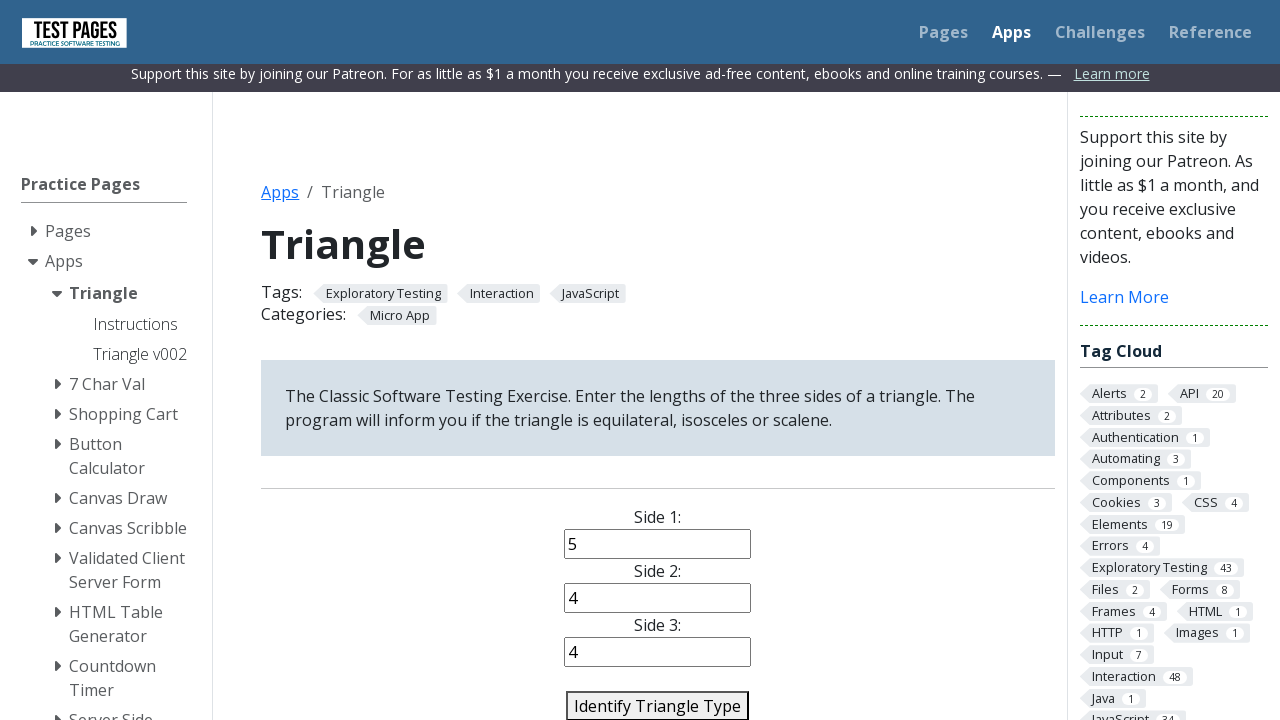

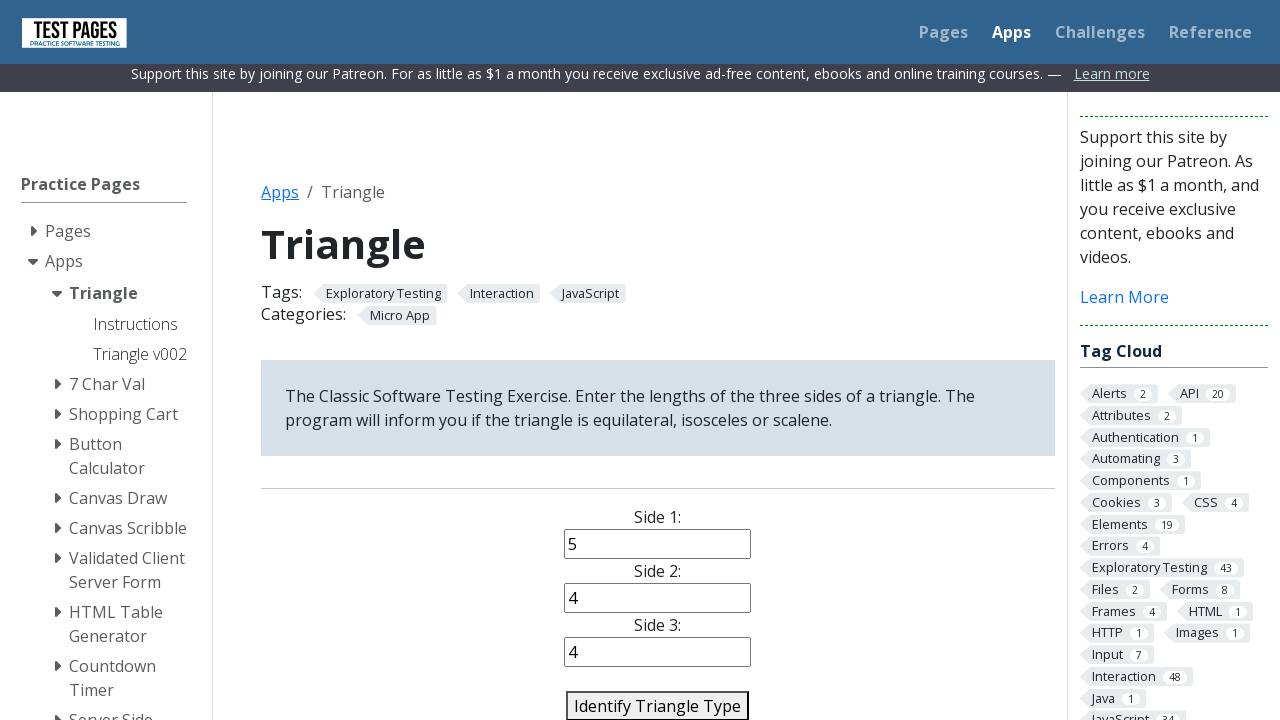